Tests jQuery UI slider functionality by switching to the demo iframe and dragging the slider handle 300 pixels to the right using drag and drop action.

Starting URL: https://jqueryui.com/slider/

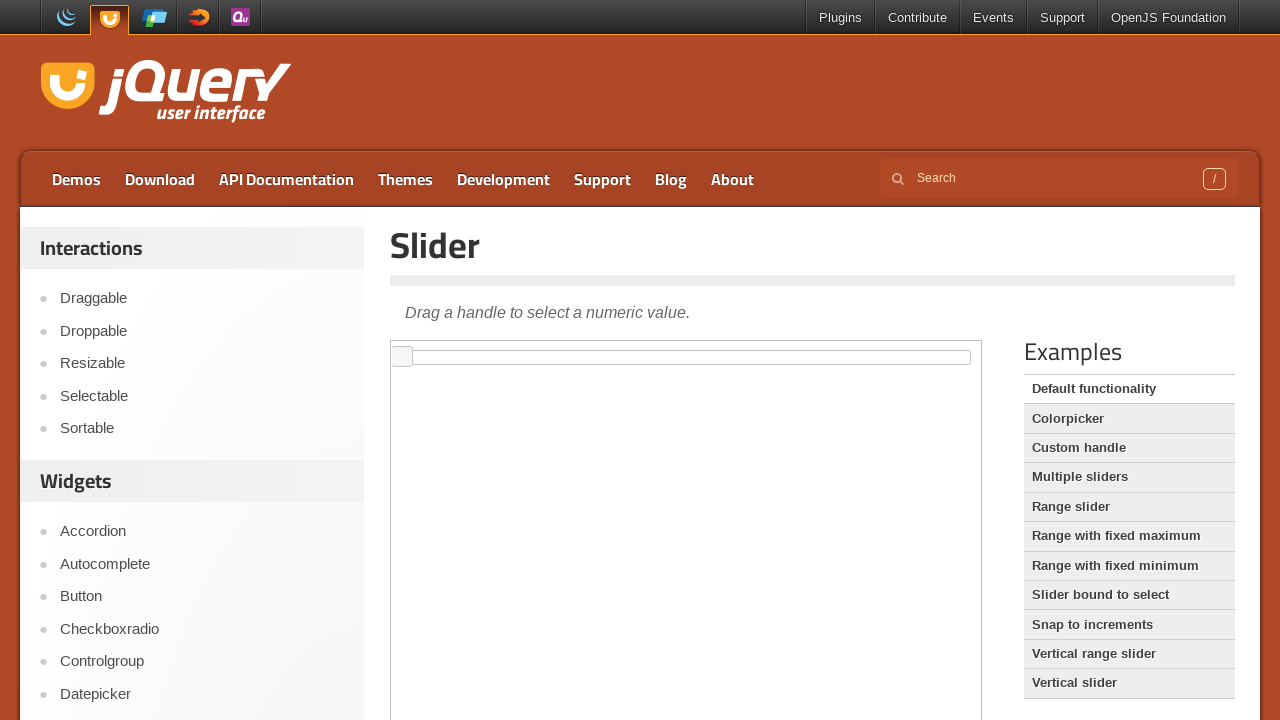

Located the demo iframe containing the jQuery UI slider
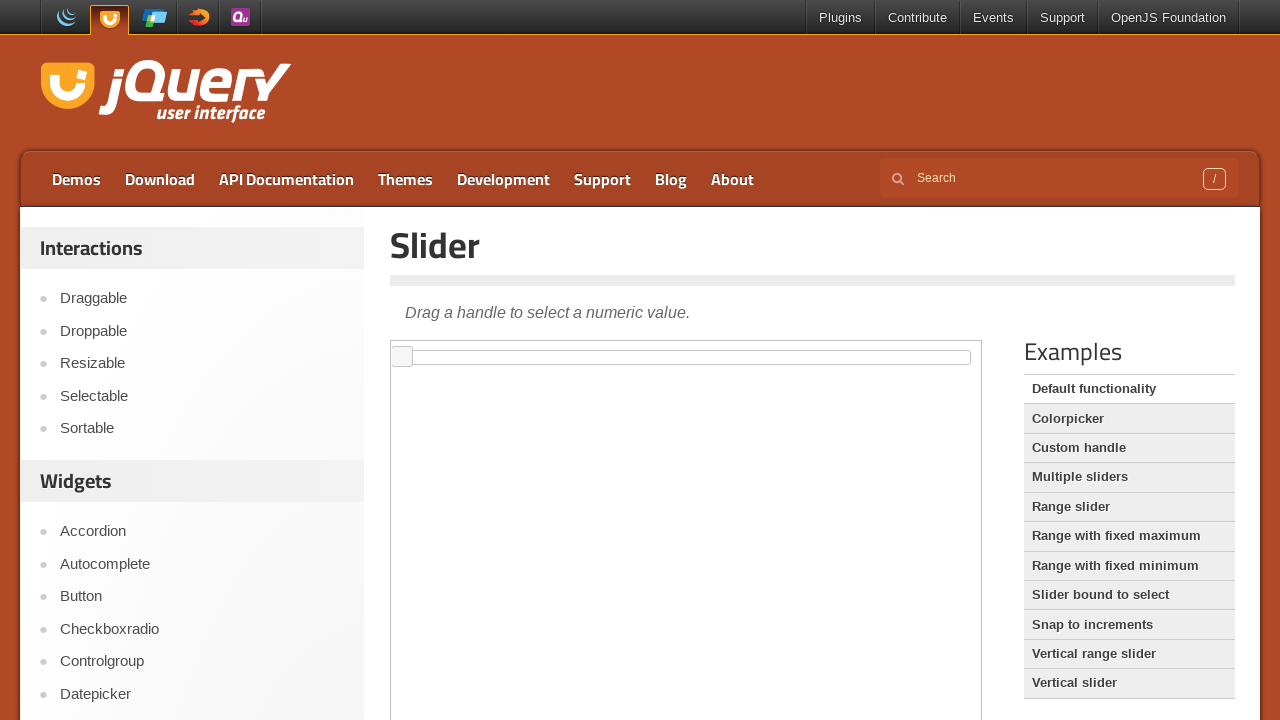

Located the slider handle element within the iframe
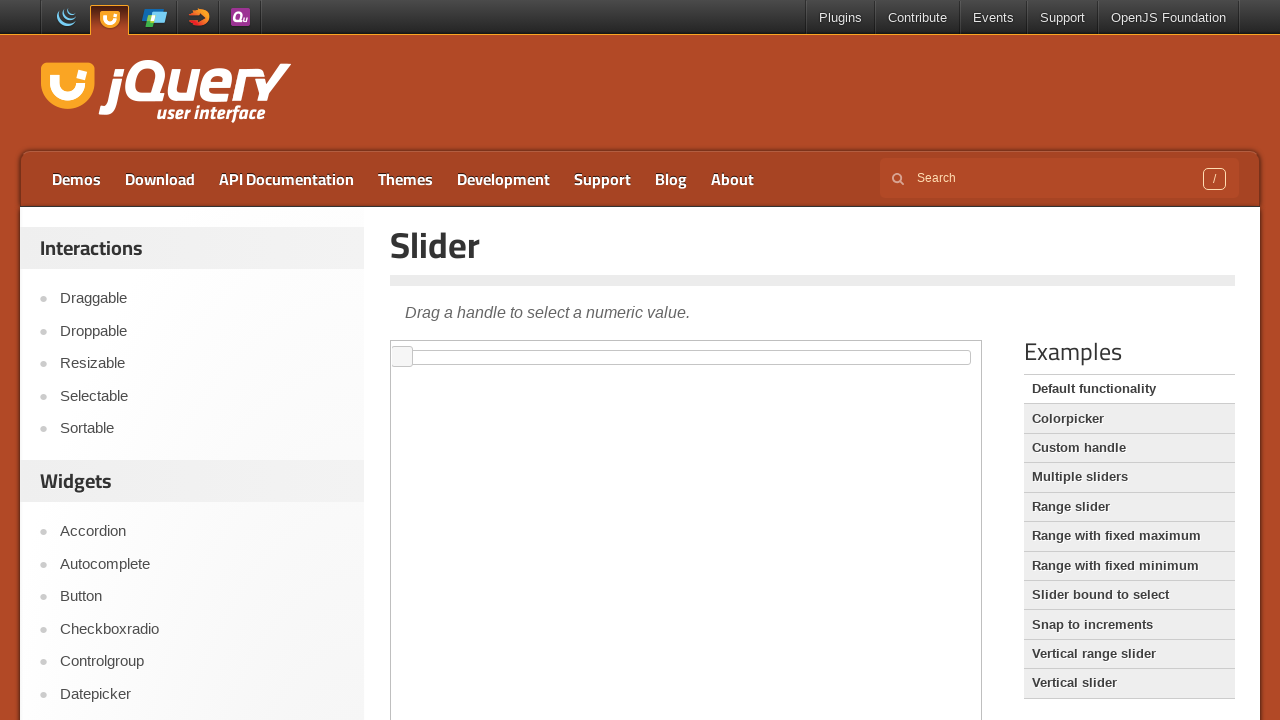

Waited for slider handle to become visible
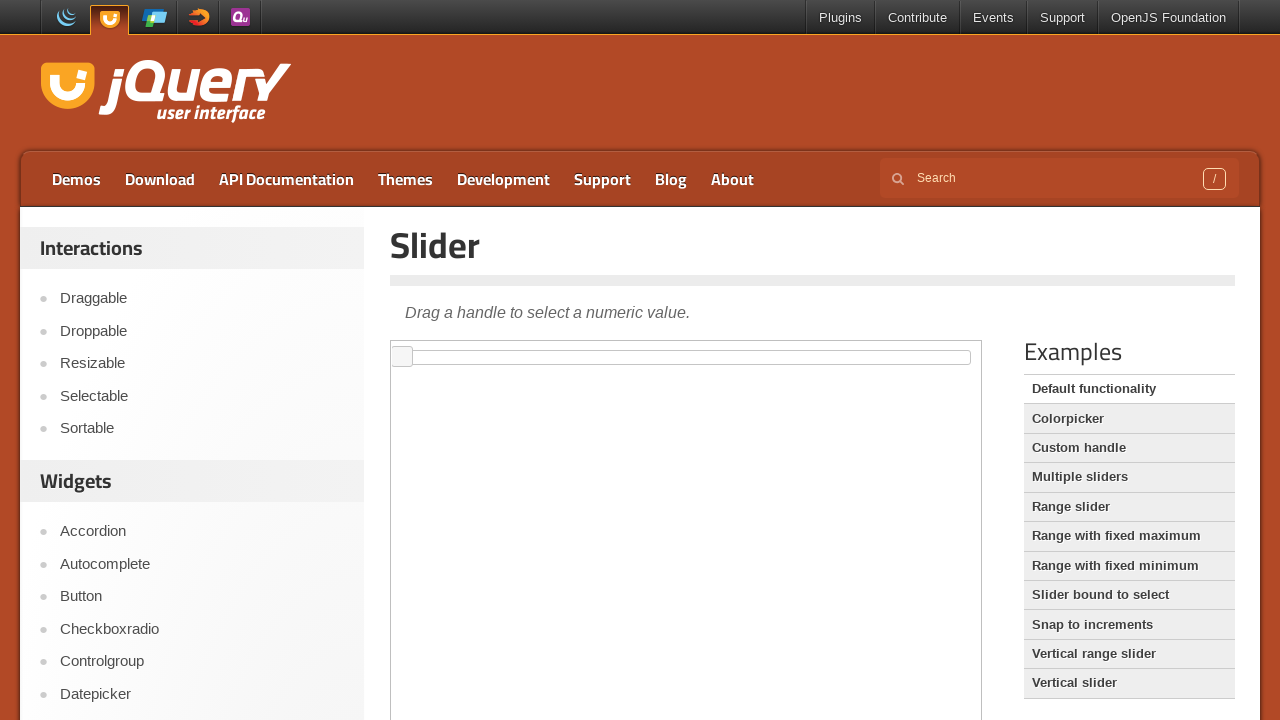

Retrieved bounding box coordinates of the slider handle
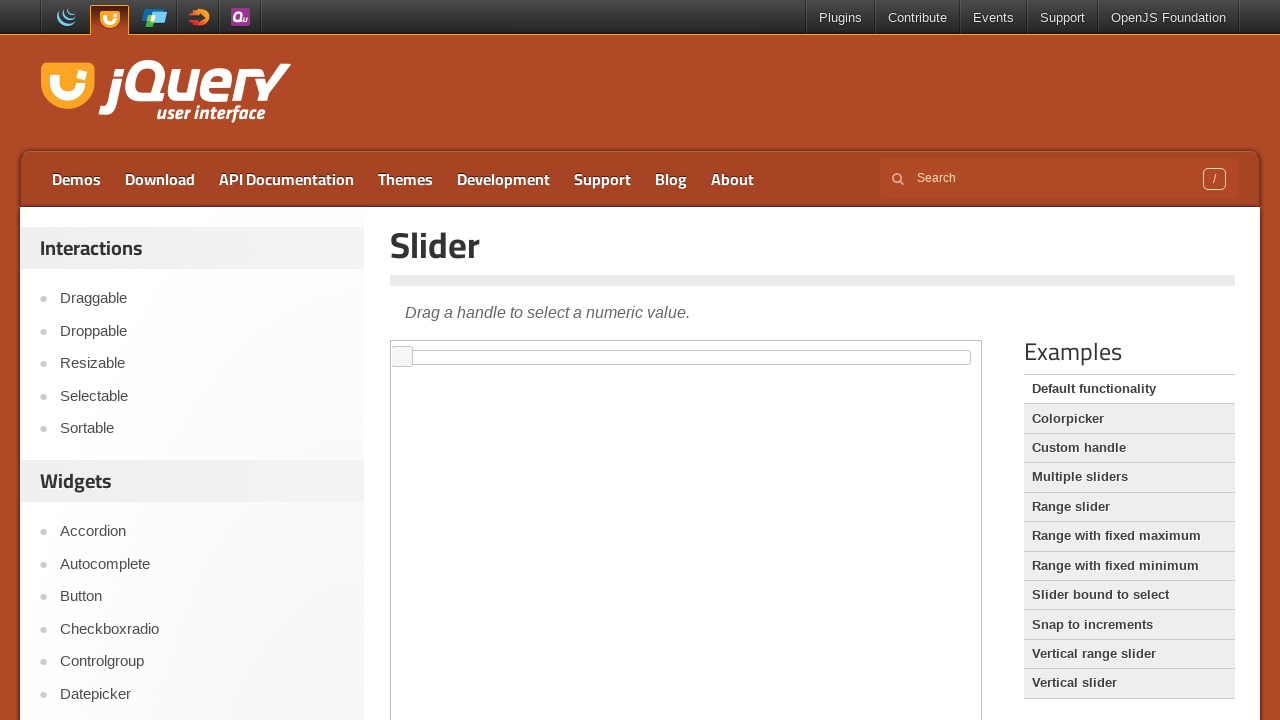

Moved mouse to the center of the slider handle at (402, 357)
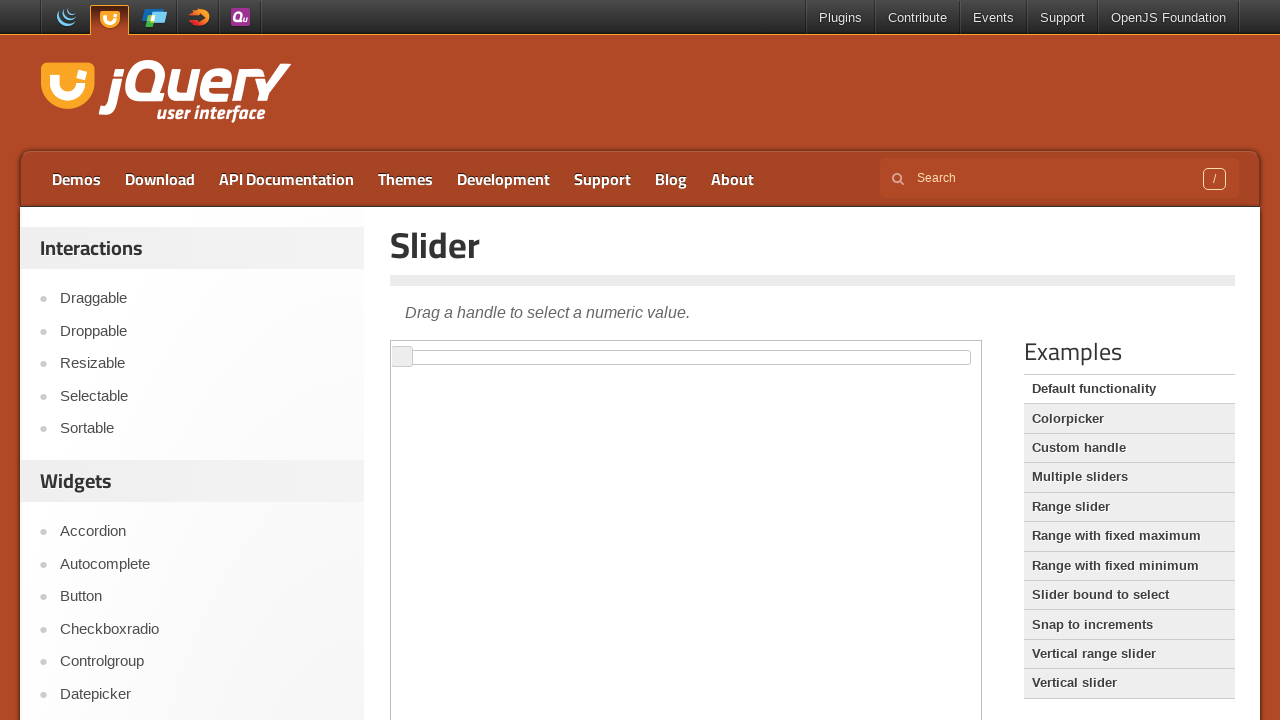

Pressed down the mouse button on the slider handle at (402, 357)
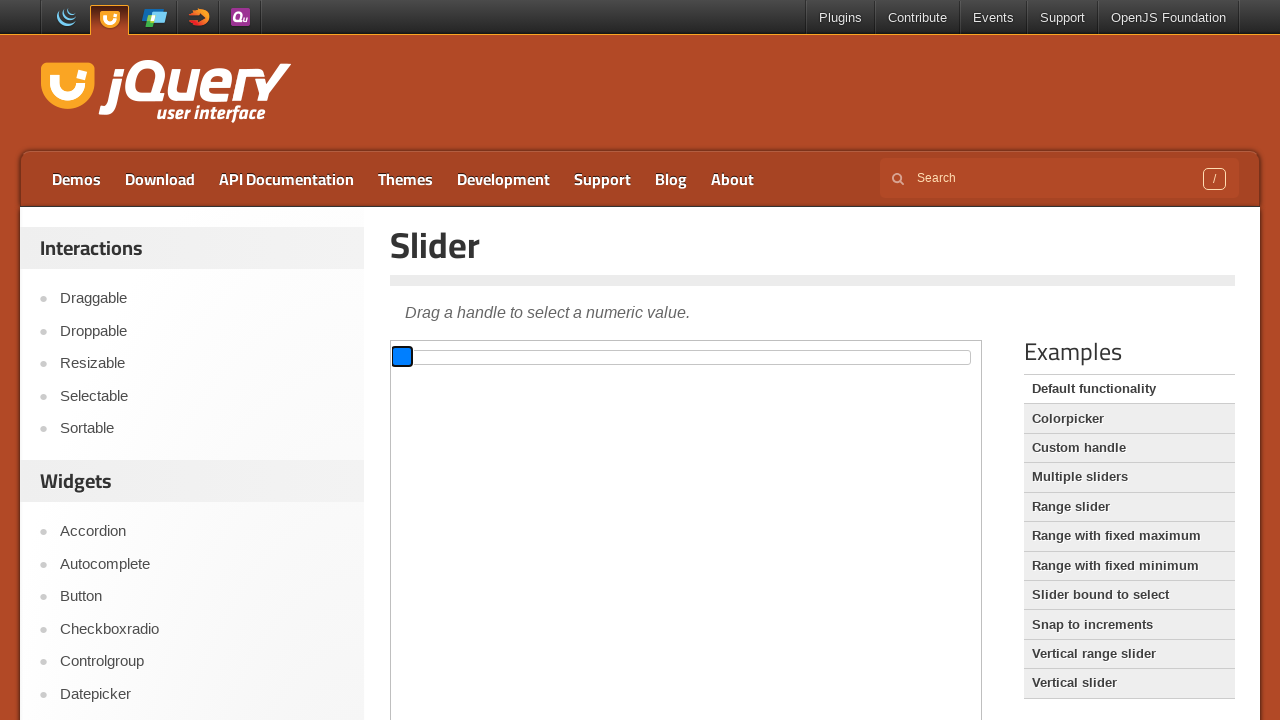

Dragged the slider handle 300 pixels to the right at (702, 357)
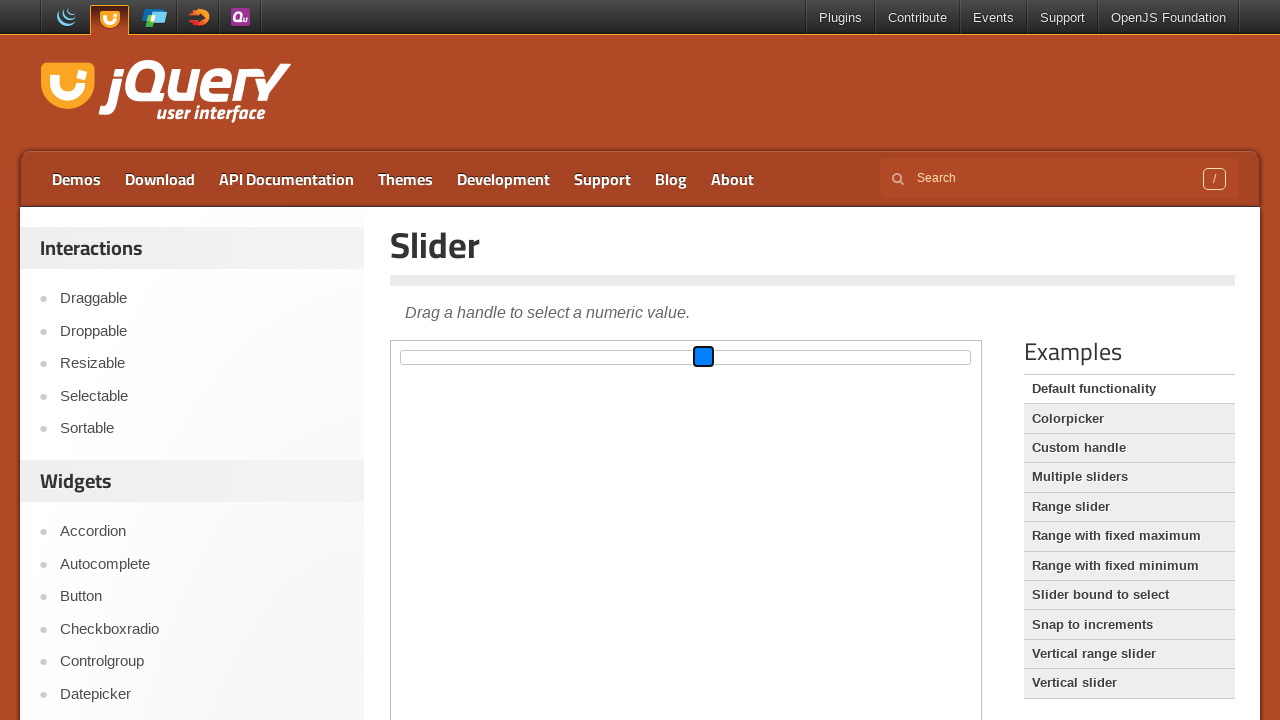

Released the mouse button, completing the slider drag action at (702, 357)
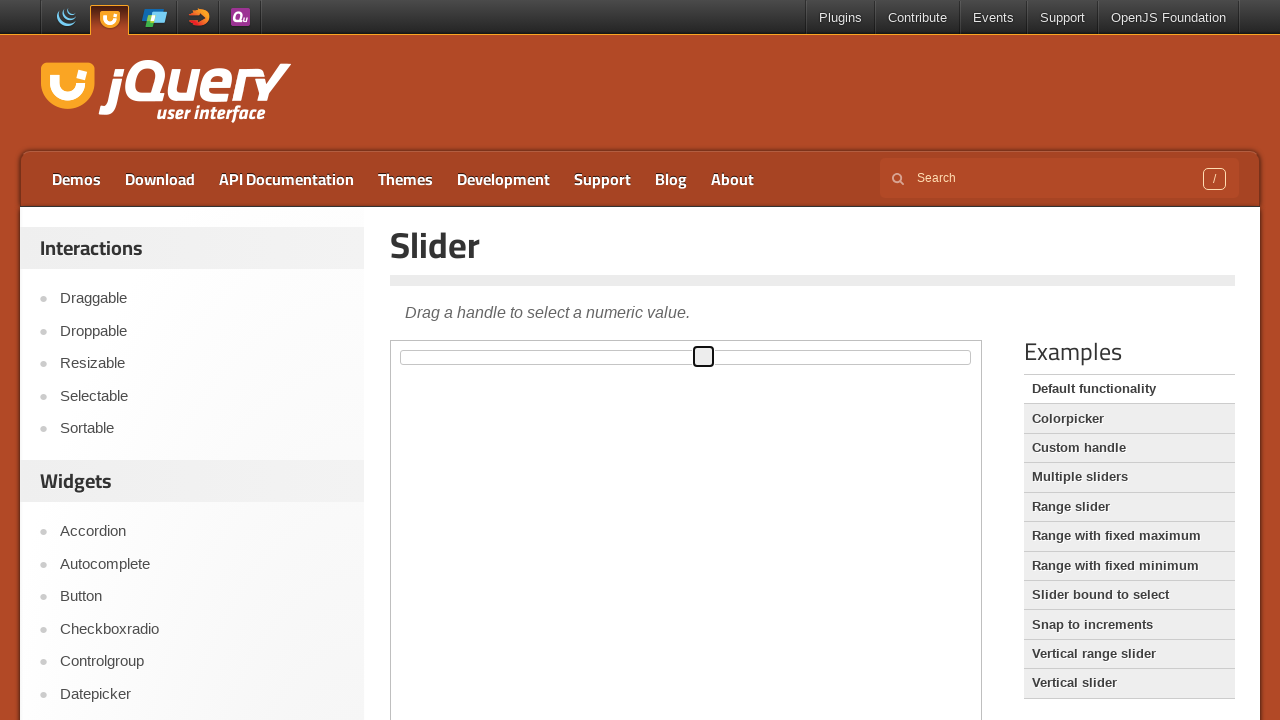

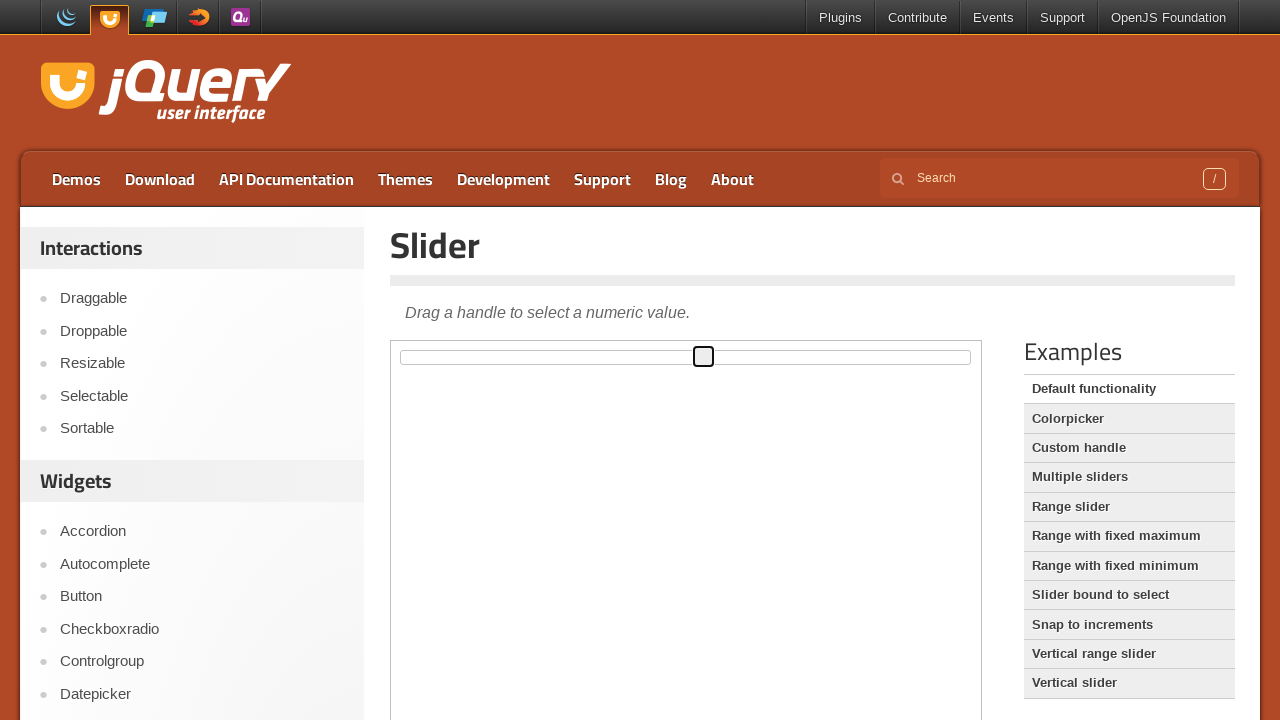